Tests editing a todo item by double-clicking, changing the text, and pressing Enter

Starting URL: https://demo.playwright.dev/todomvc

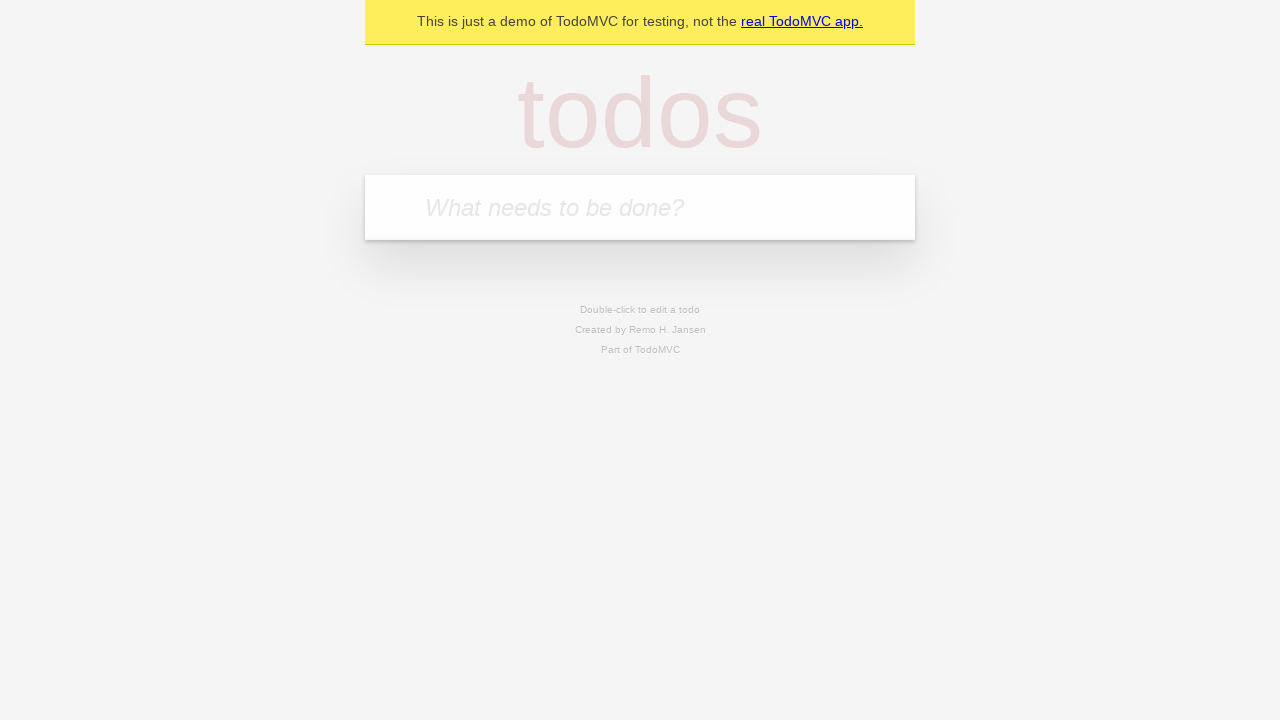

Filled todo input with 'buy some cheese' on internal:attr=[placeholder="What needs to be done?"i]
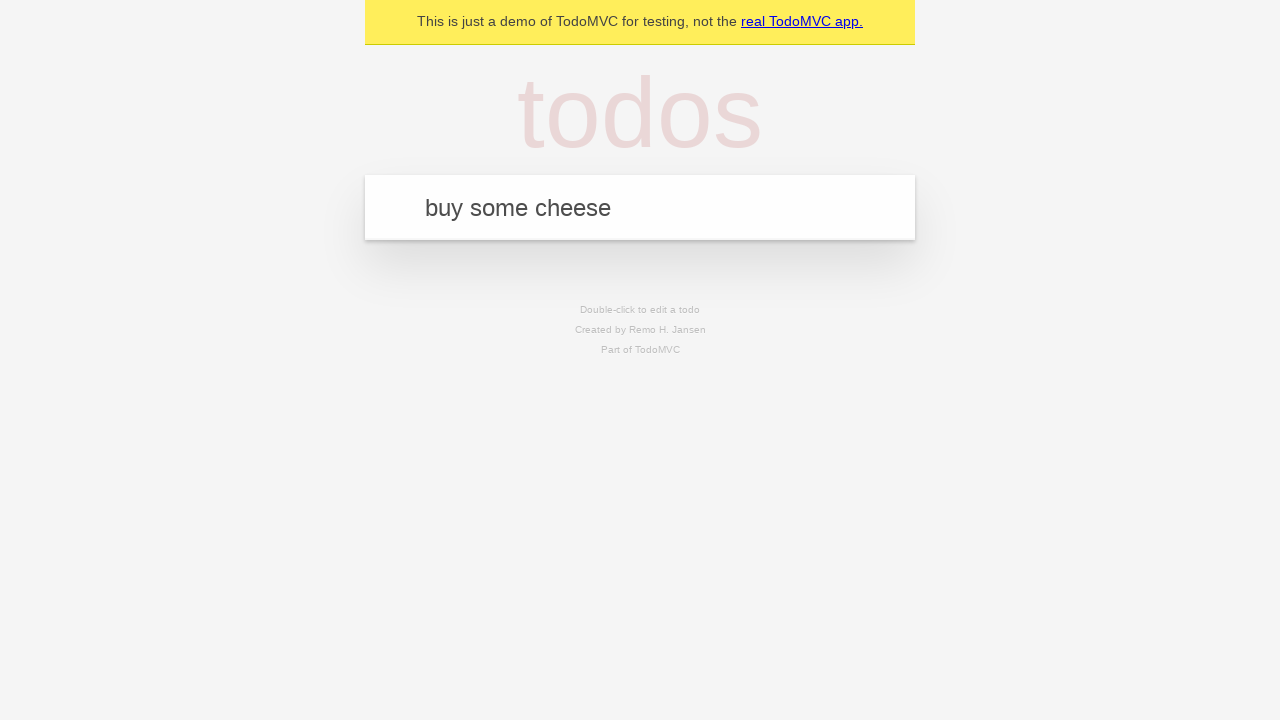

Pressed Enter to add first todo on internal:attr=[placeholder="What needs to be done?"i]
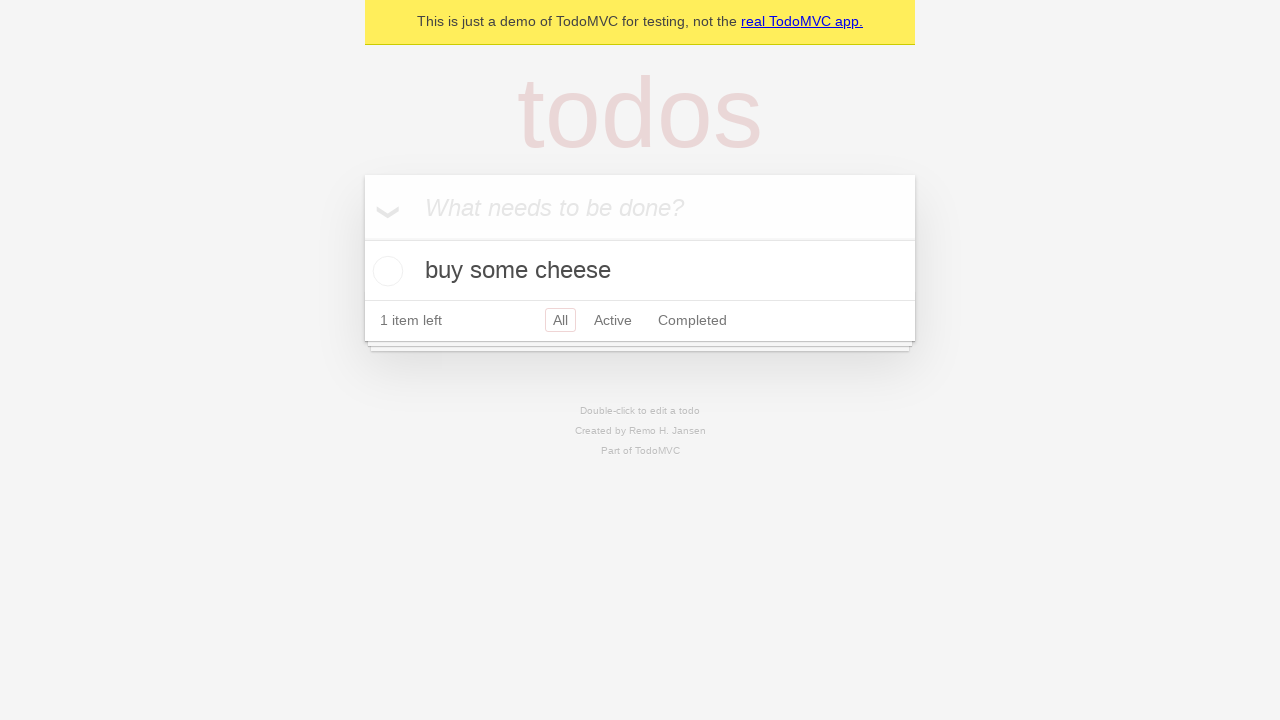

Filled todo input with 'feed the cat' on internal:attr=[placeholder="What needs to be done?"i]
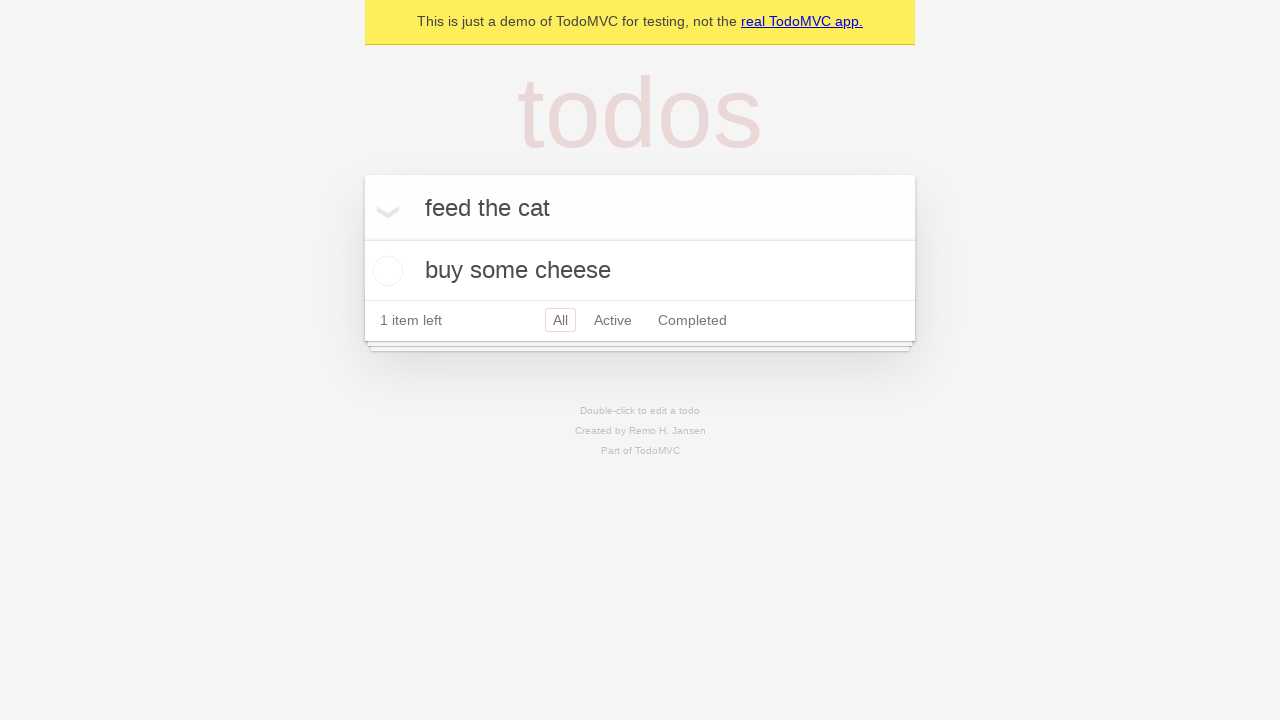

Pressed Enter to add second todo on internal:attr=[placeholder="What needs to be done?"i]
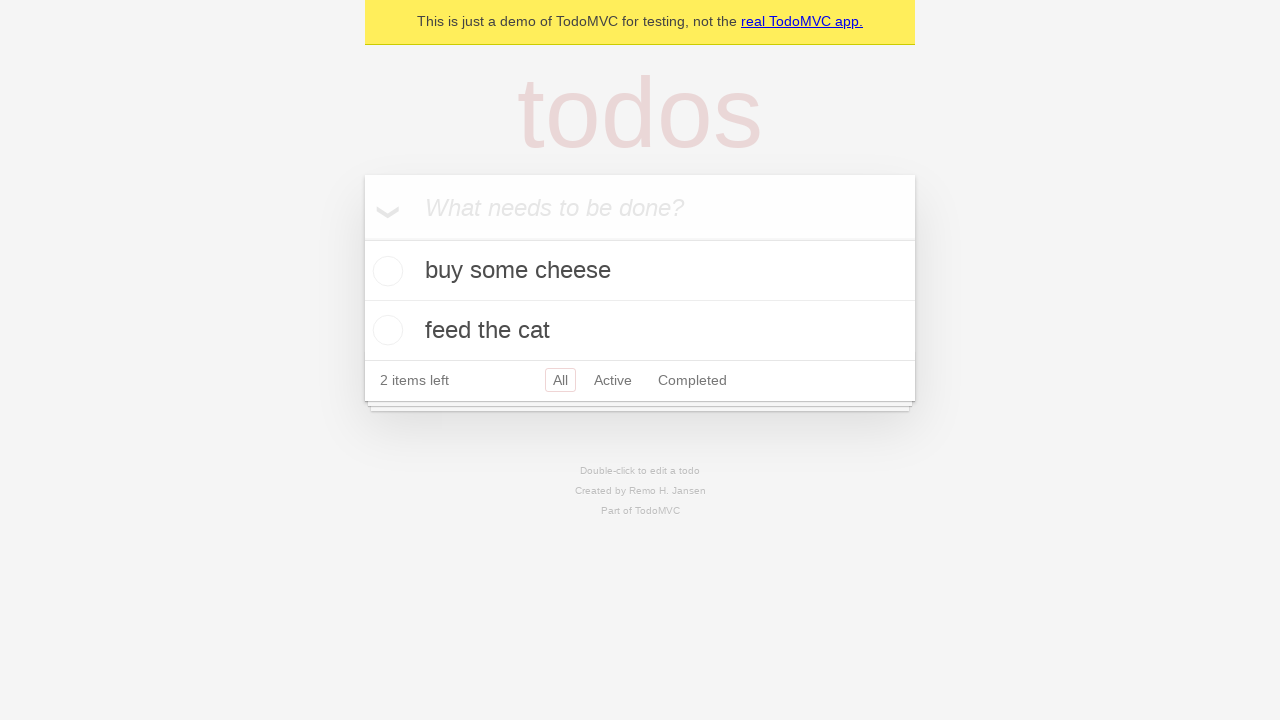

Filled todo input with 'book a doctors appointment' on internal:attr=[placeholder="What needs to be done?"i]
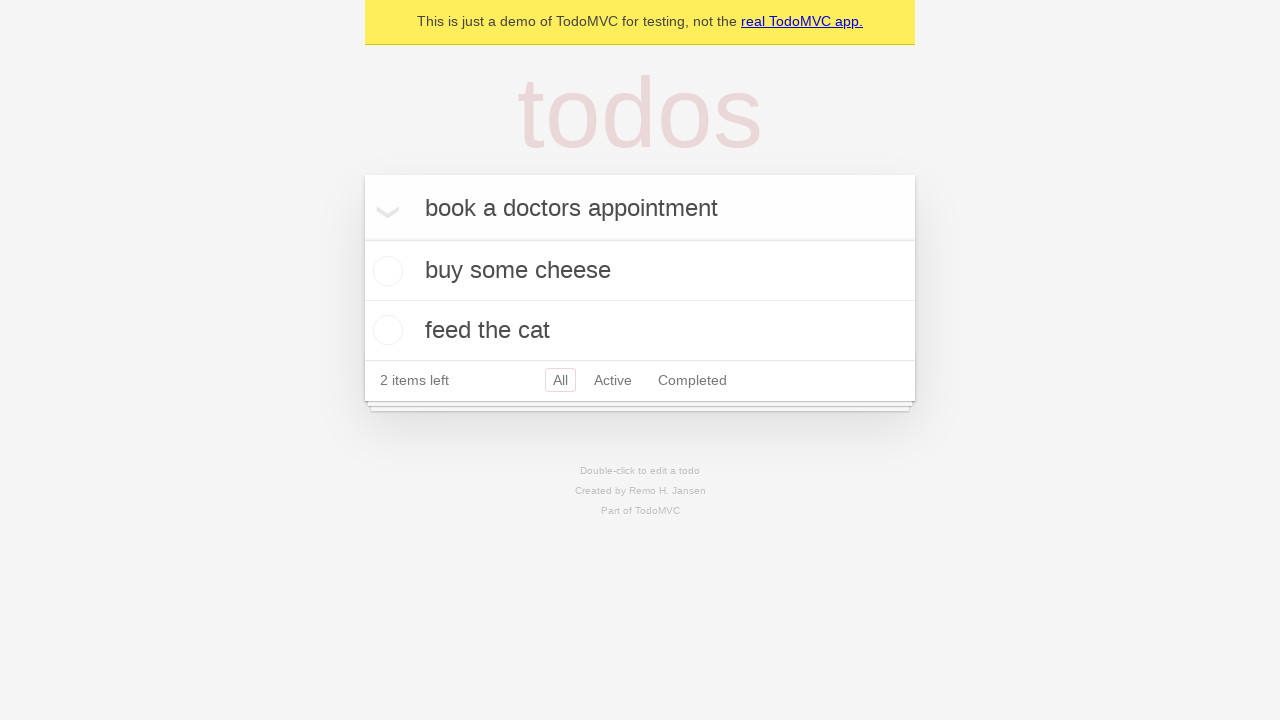

Pressed Enter to add third todo on internal:attr=[placeholder="What needs to be done?"i]
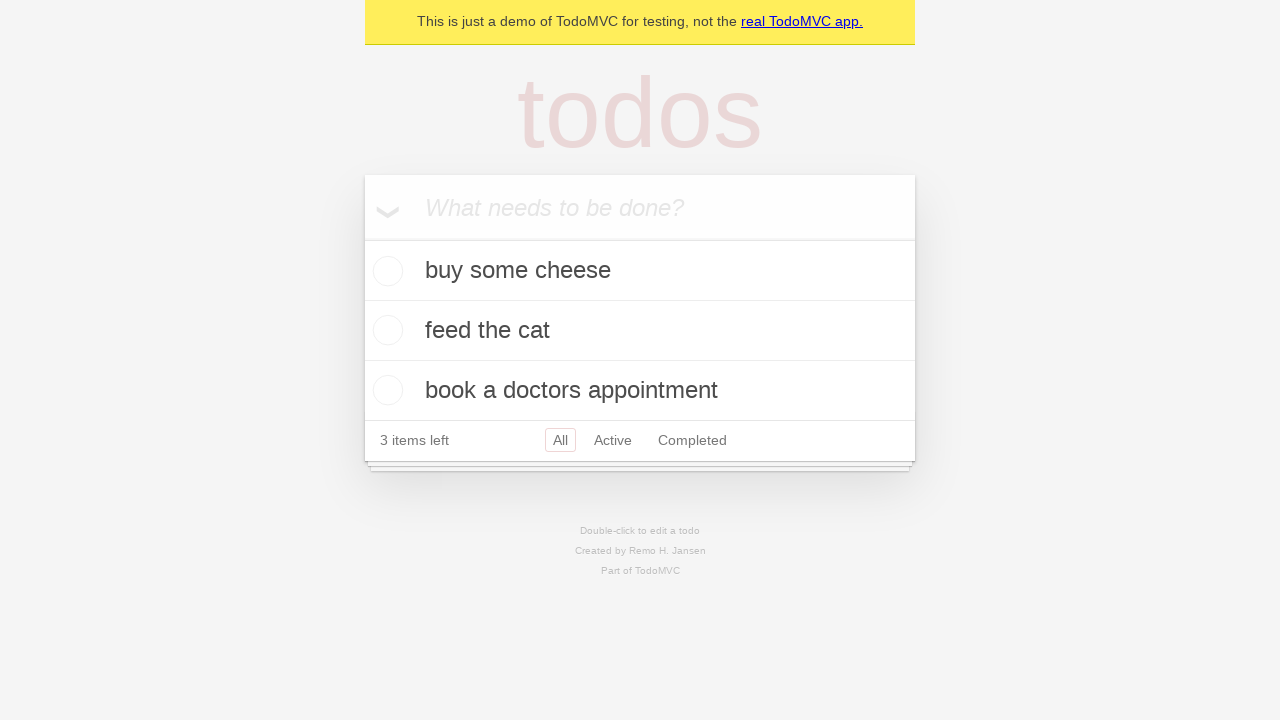

Double-clicked second todo item to enter edit mode at (640, 331) on internal:testid=[data-testid="todo-item"s] >> nth=1
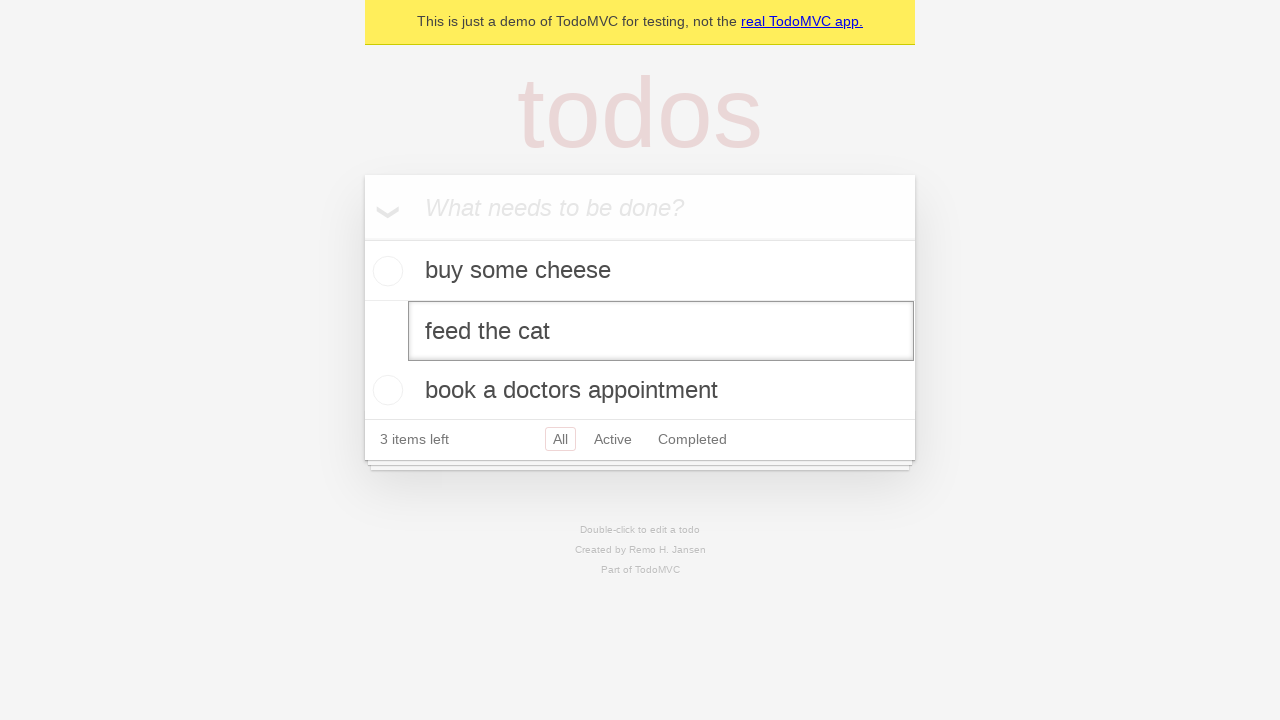

Filled edit textbox with 'buy some sausages' on internal:testid=[data-testid="todo-item"s] >> nth=1 >> internal:role=textbox[nam
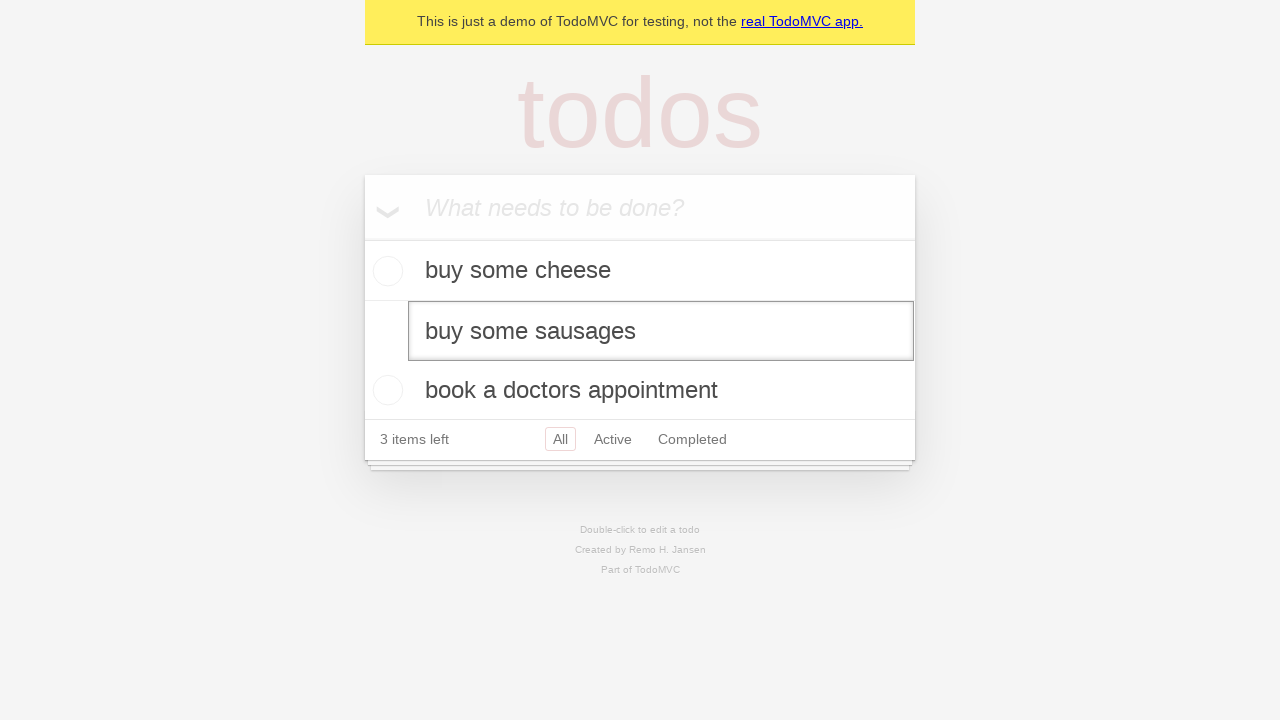

Pressed Enter to save the edited todo item on internal:testid=[data-testid="todo-item"s] >> nth=1 >> internal:role=textbox[nam
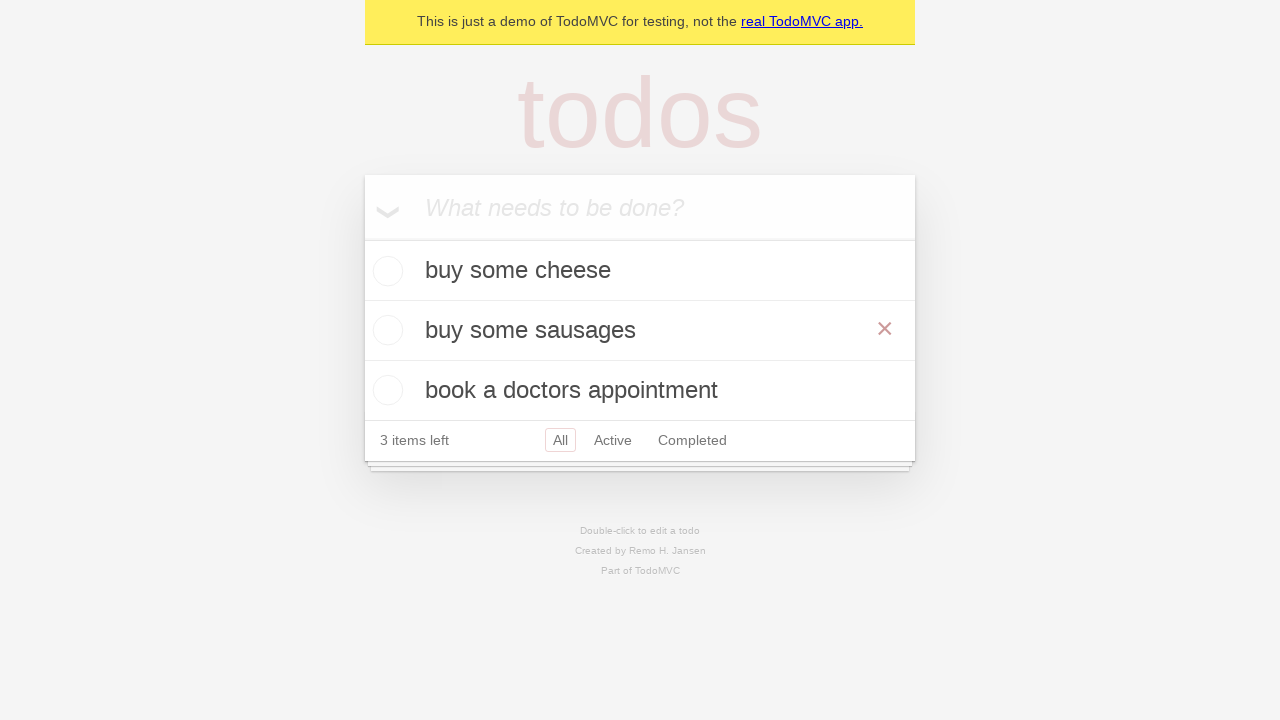

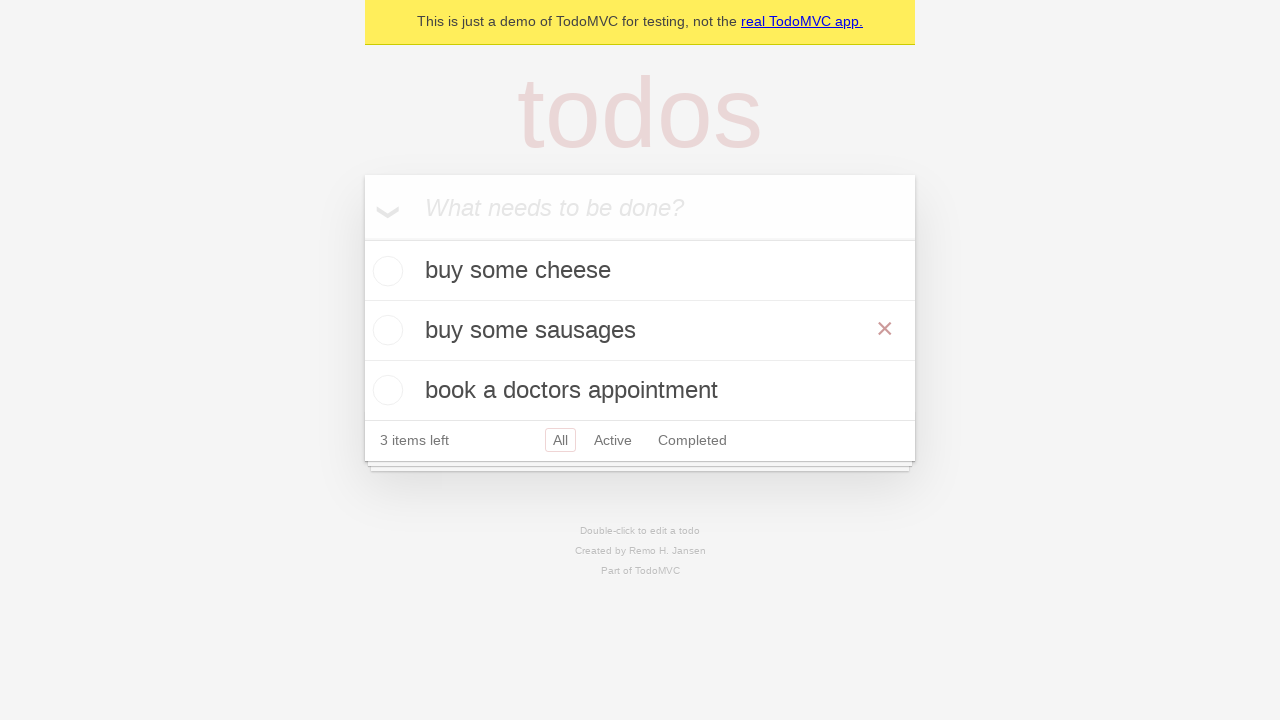